Navigates to Rahul Shetty Academy homepage and verifies the page loads by checking the title

Starting URL: https://rahulshettyacademy.com

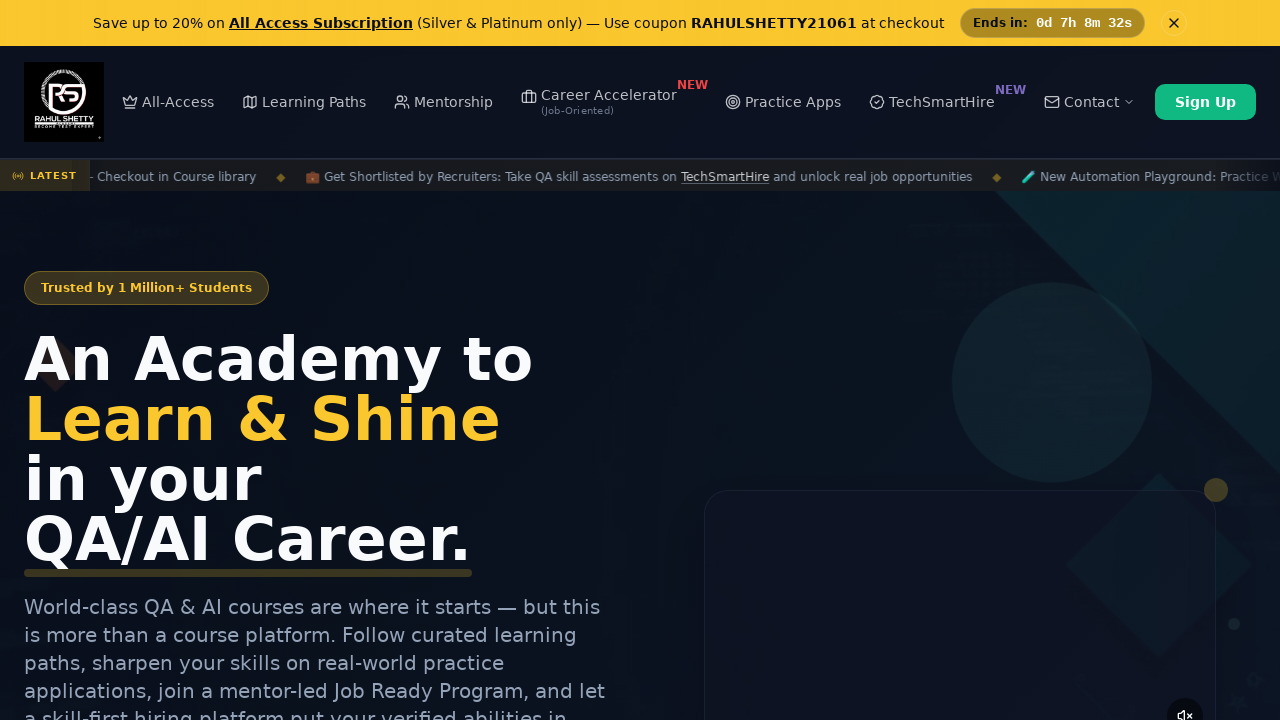

Waited for page to reach domcontentloaded state
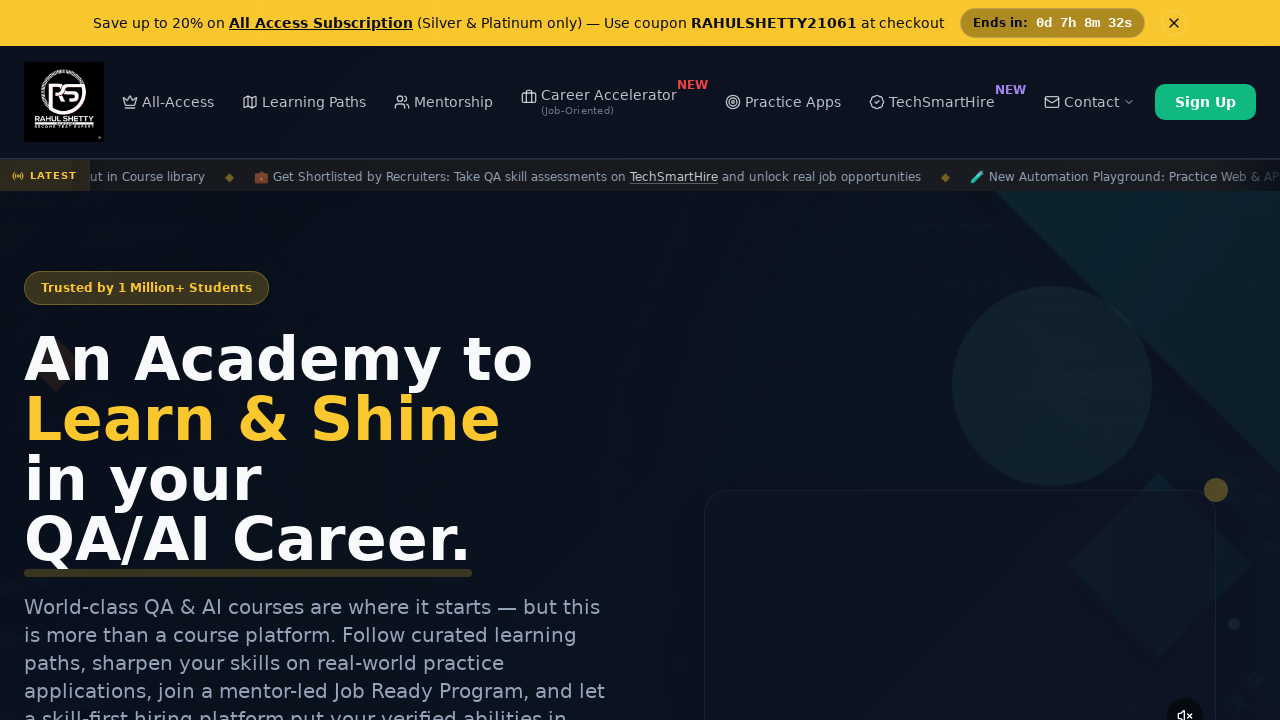

Retrieved page title
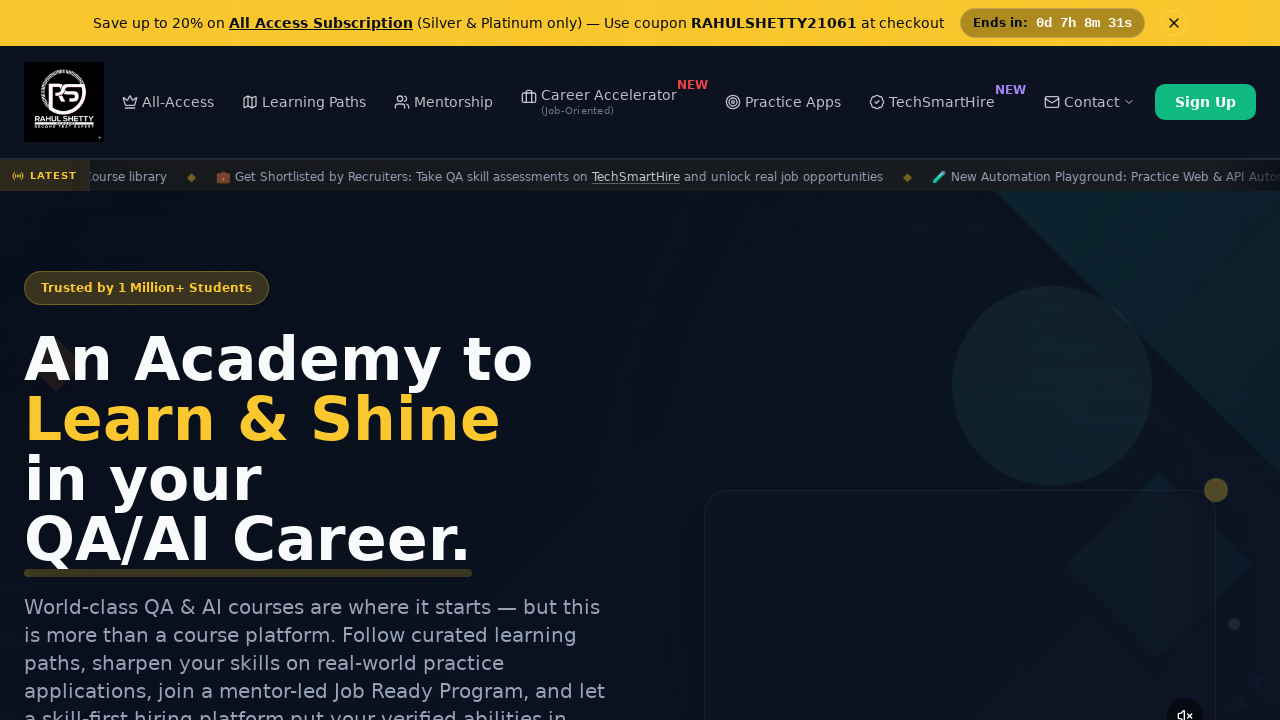

Verified page title is not empty
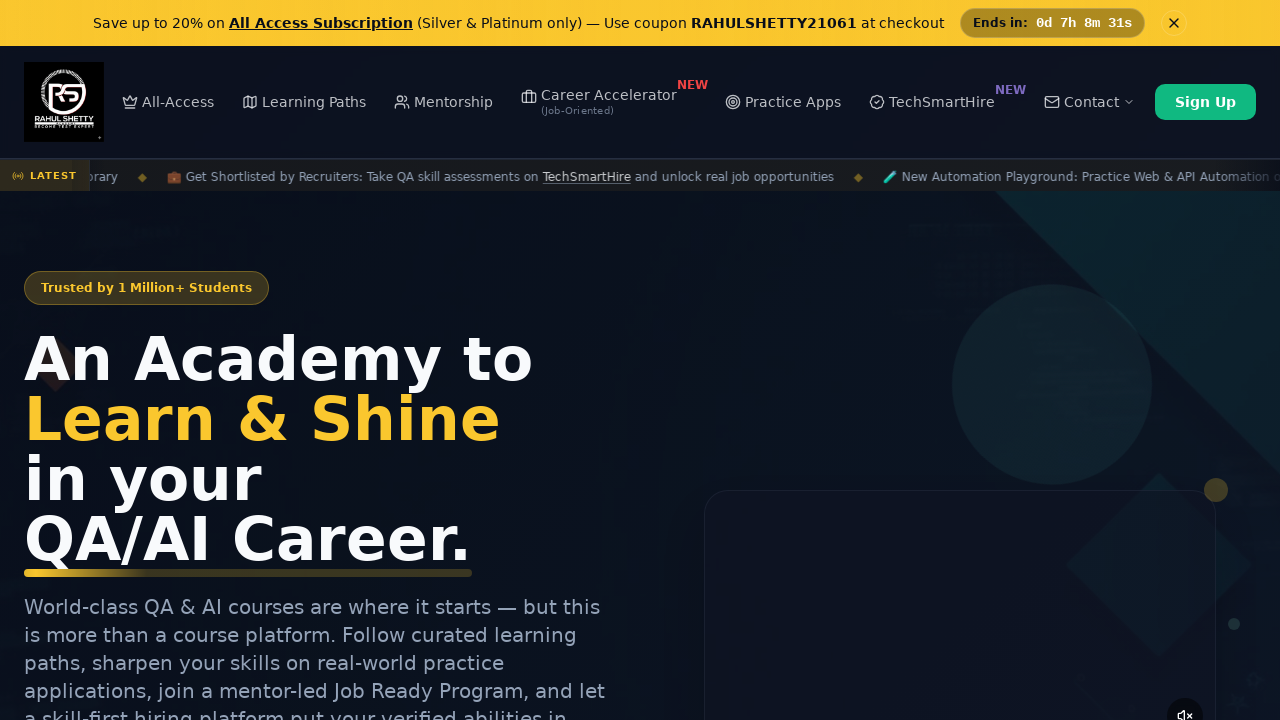

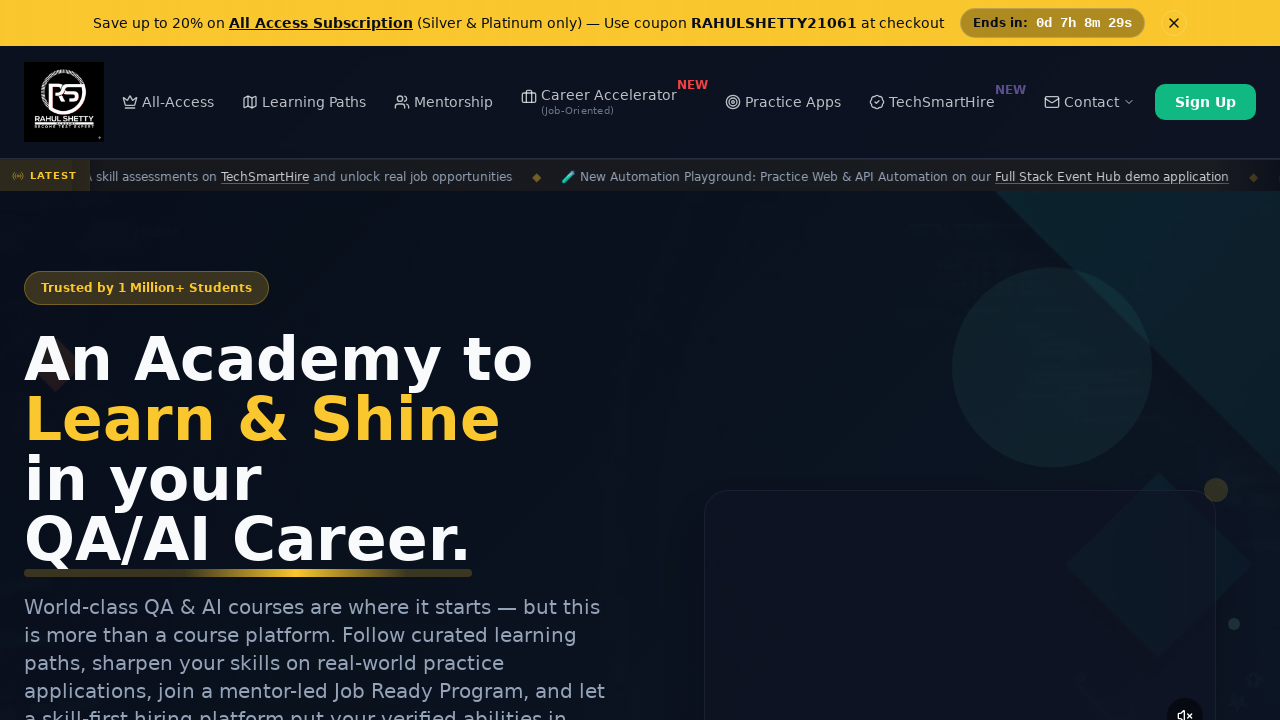